Tests keyboard modifier actions by performing a Ctrl+Click on a link to open it in a new tab, demonstrating keyDown/keyUp functionality with mouse actions.

Starting URL: https://omayo.blogspot.com/

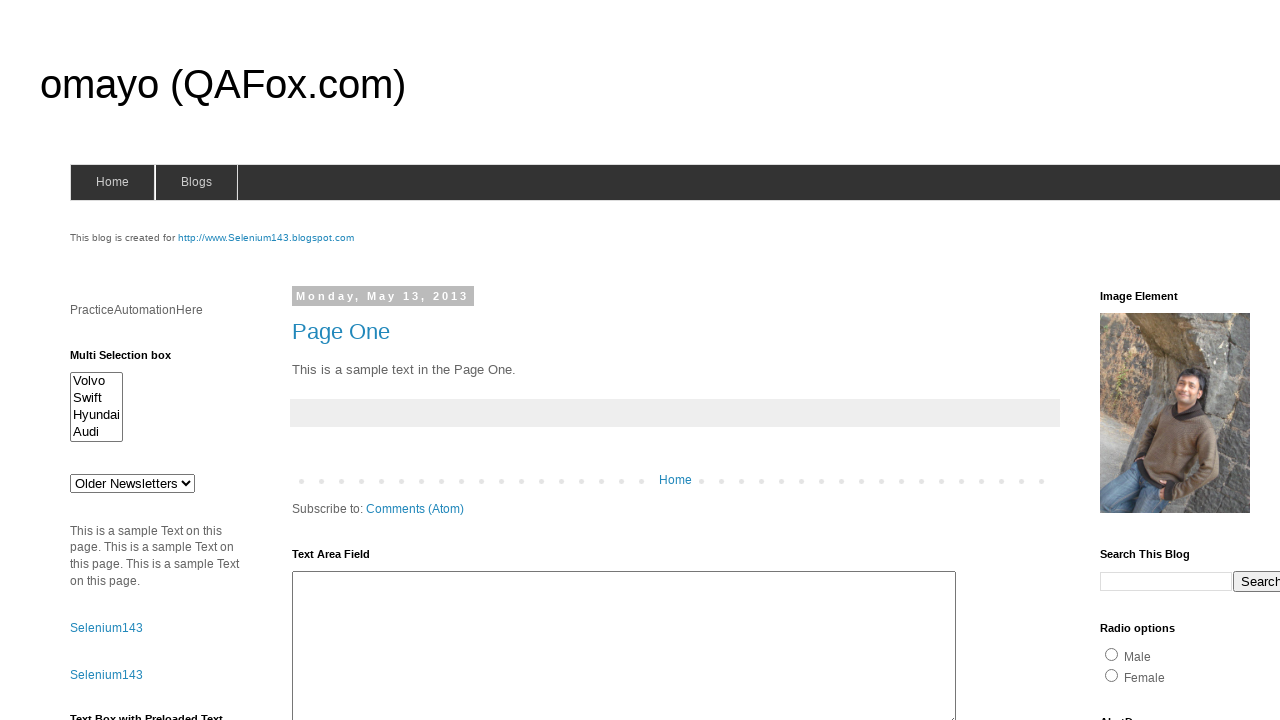

Located jqueryui.com link element
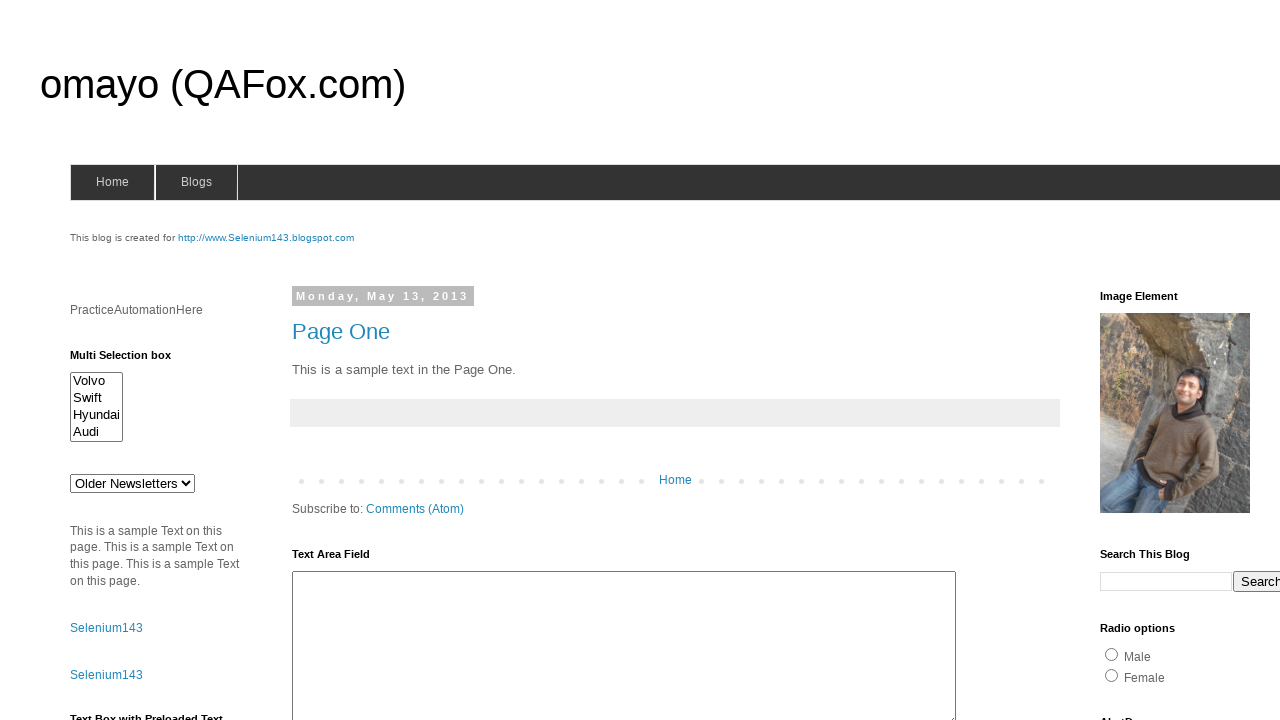

Performed Ctrl+Click on jqueryui.com link to open in new tab at (1137, 360) on a[href='http://jqueryui.com/']
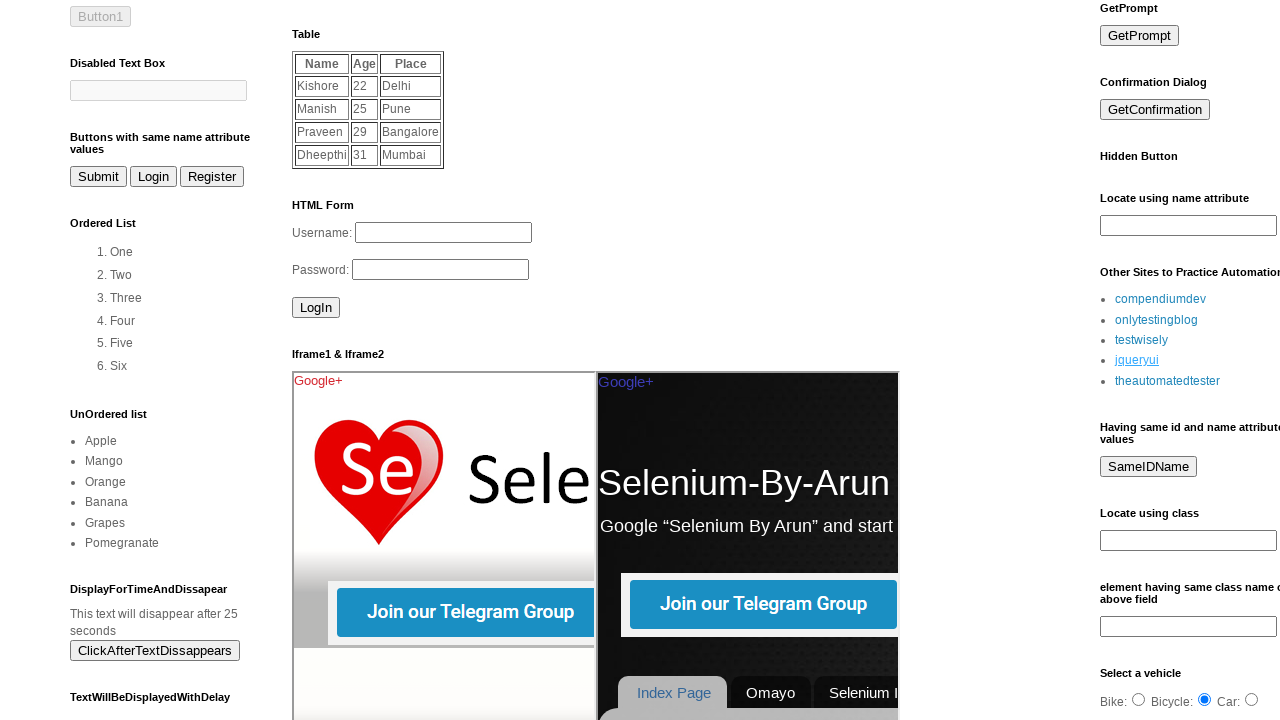

Waited for new tab to open
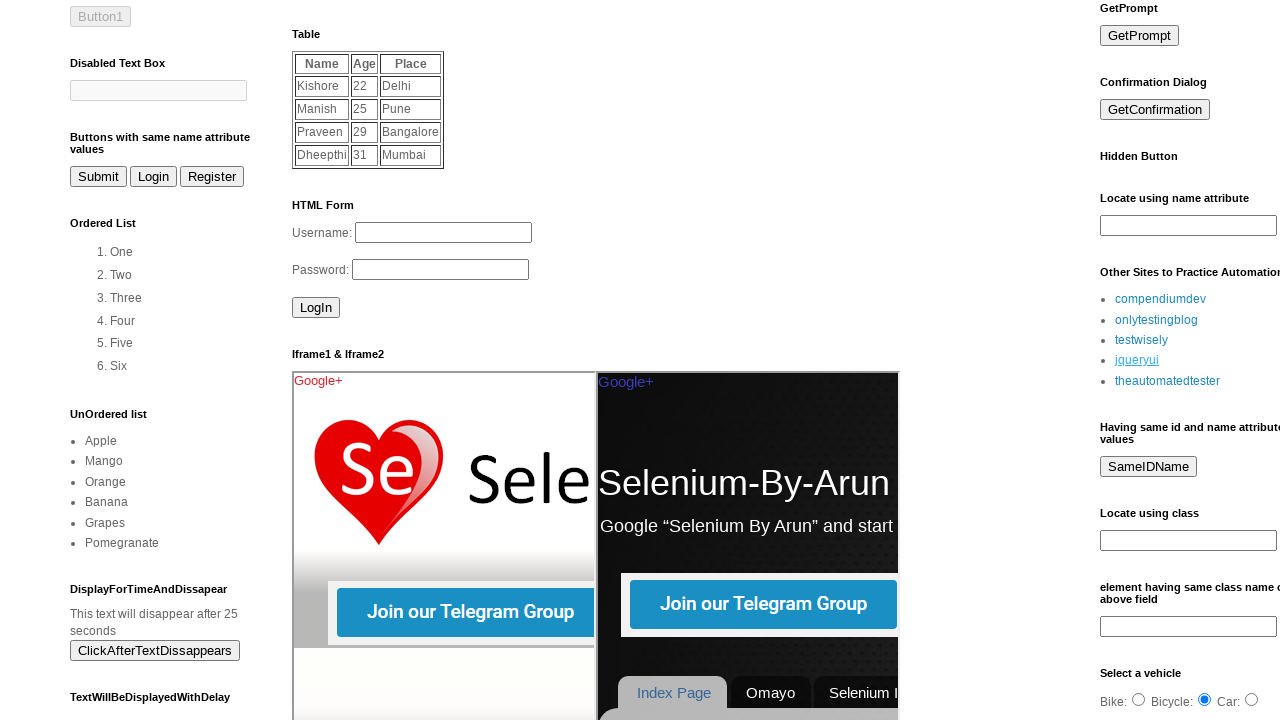

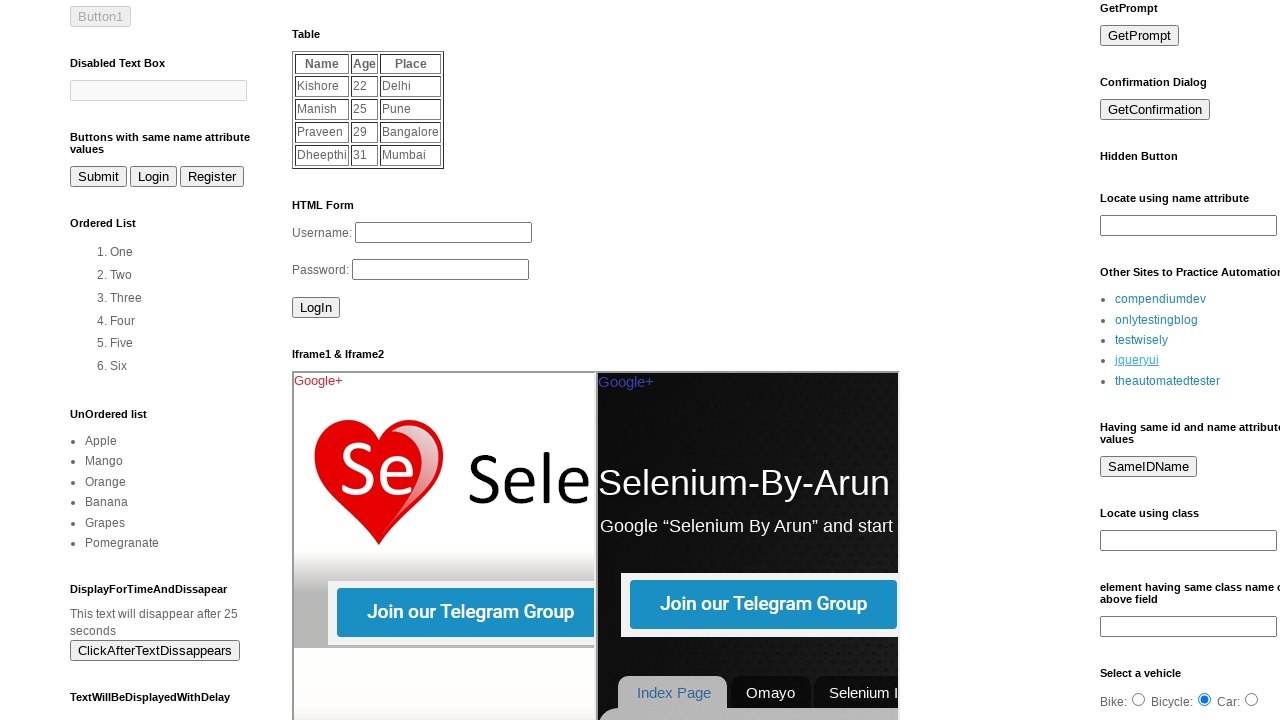